Tests JavaScript prompt alert functionality by clicking a button to trigger a prompt, entering text, accepting the alert, and verifying the entered text appears on the page.

Starting URL: https://demoqa.com/alerts

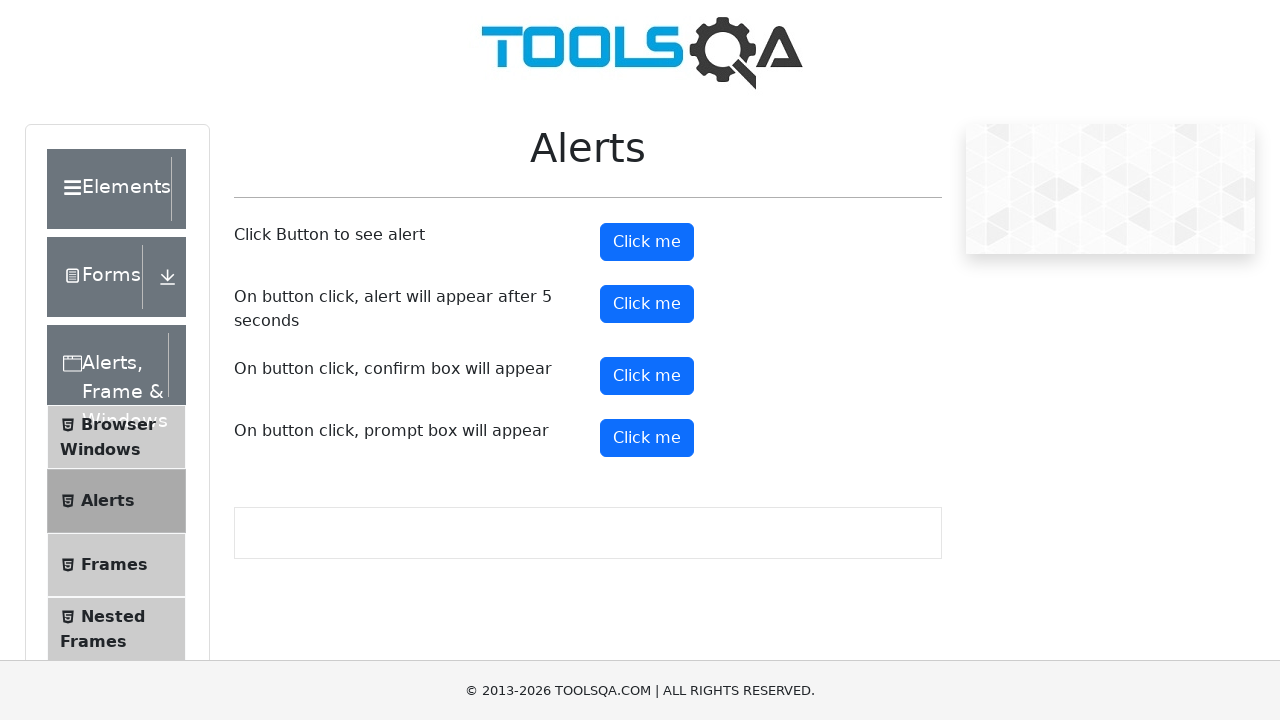

Clicked prompt button to trigger the alert at (647, 438) on #promtButton
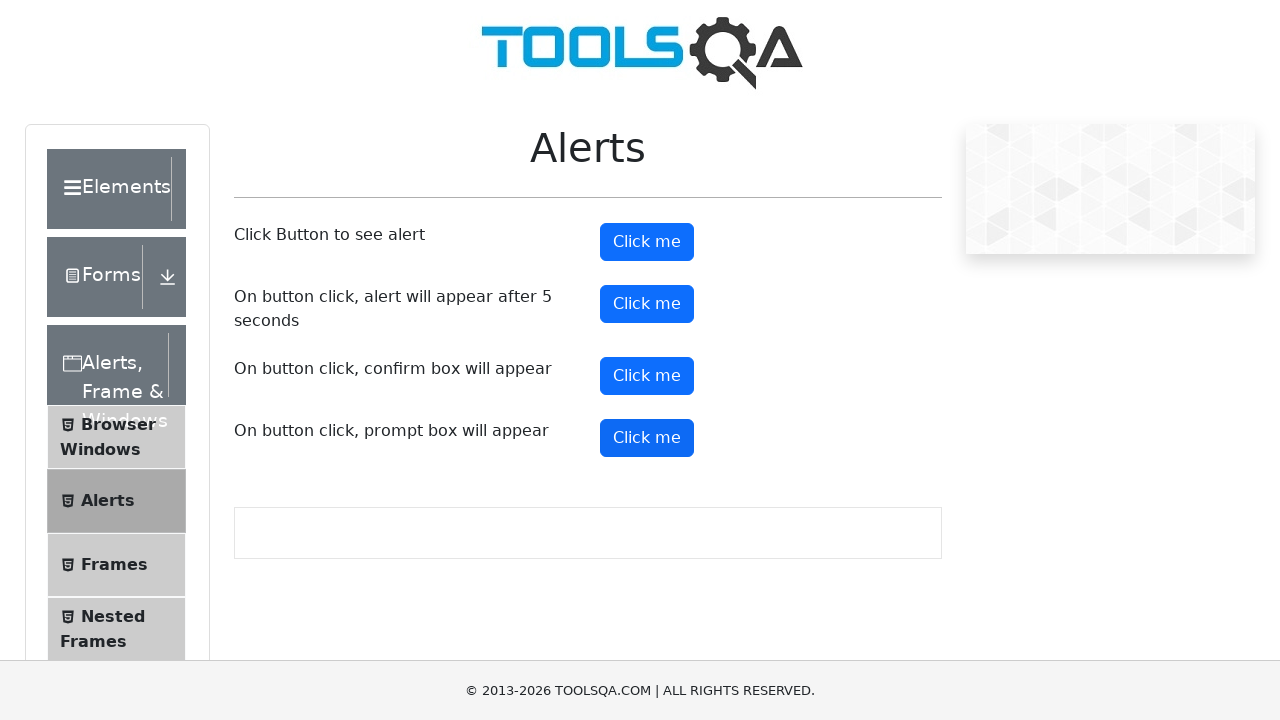

Set up dialog handler to accept prompt with text 'amulya'
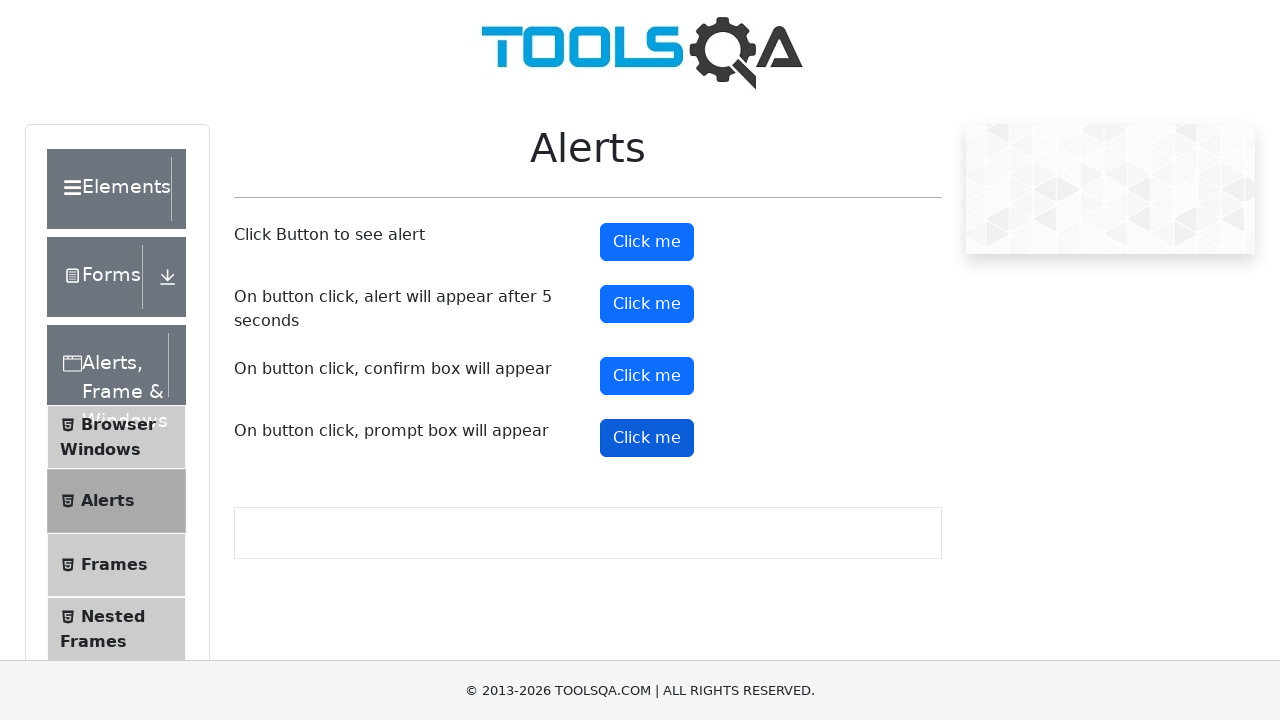

Clicked prompt button again after setting up dialog handler at (647, 438) on #promtButton
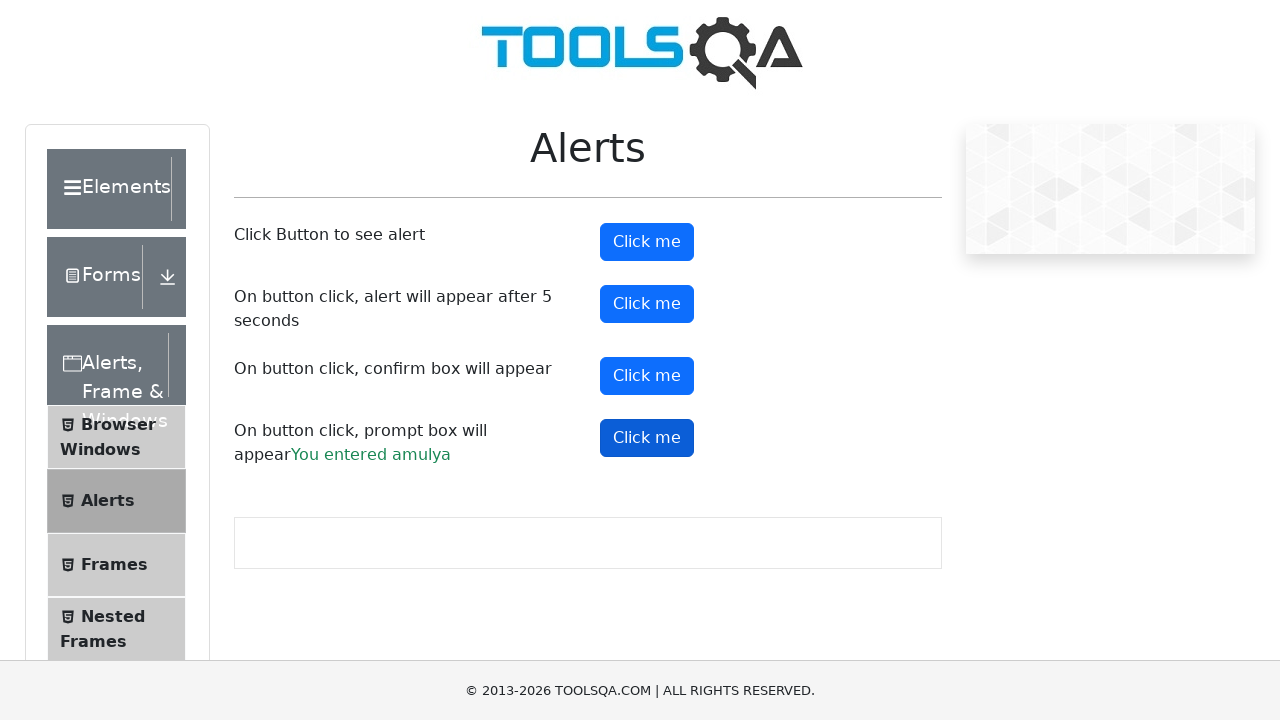

Verified that the prompt result text appeared on the page
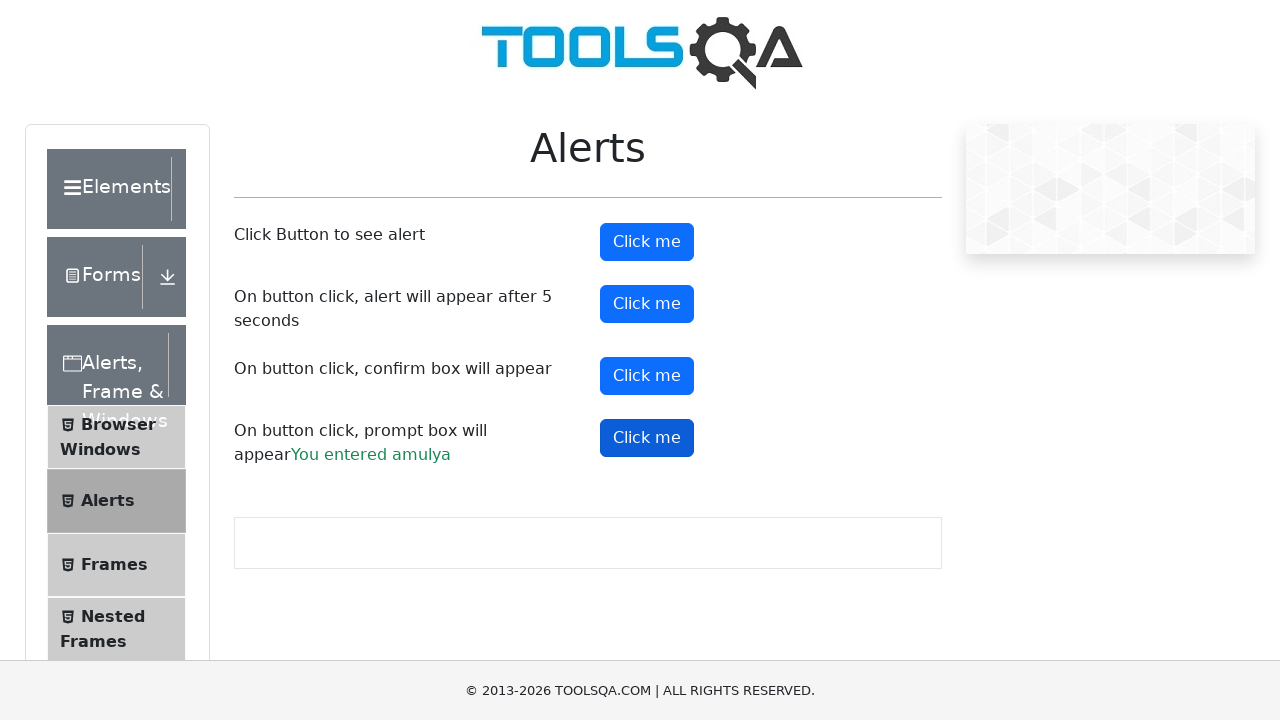

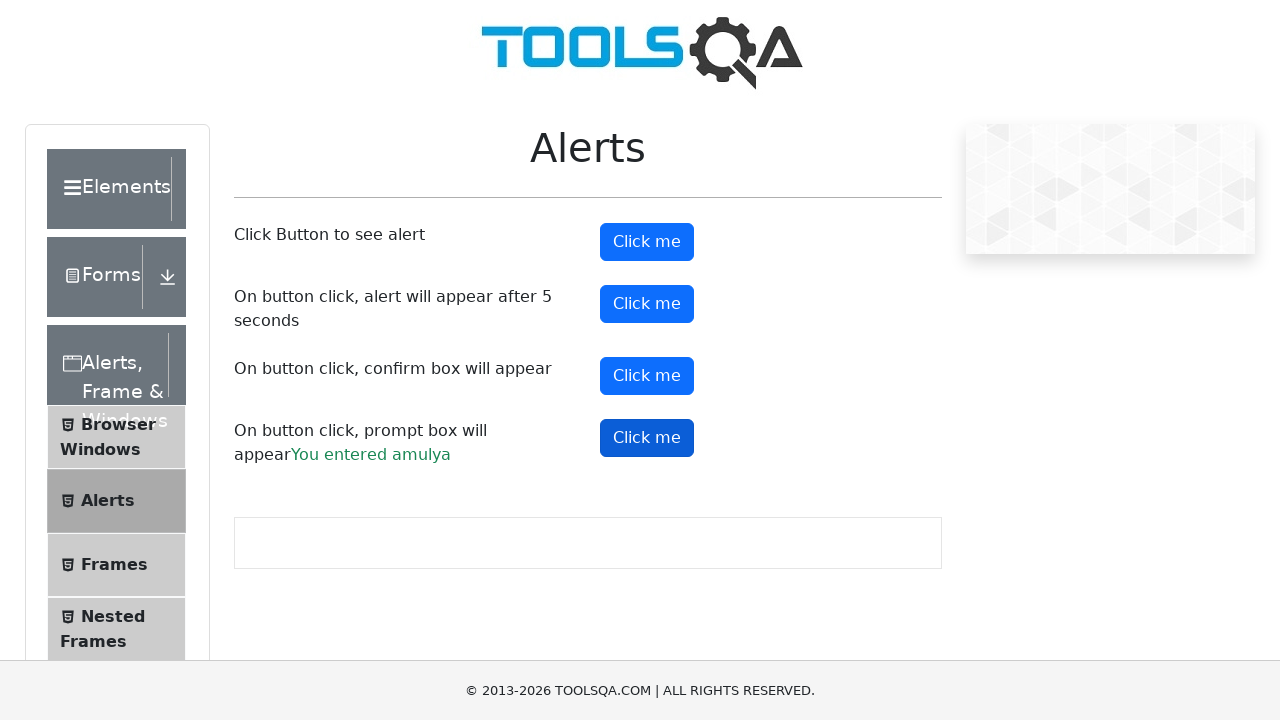